Tests the checkout flow by adding items to cart, proceeding to checkout, and applying a promo code

Starting URL: https://rahulshettyacademy.com/seleniumPractise/#/

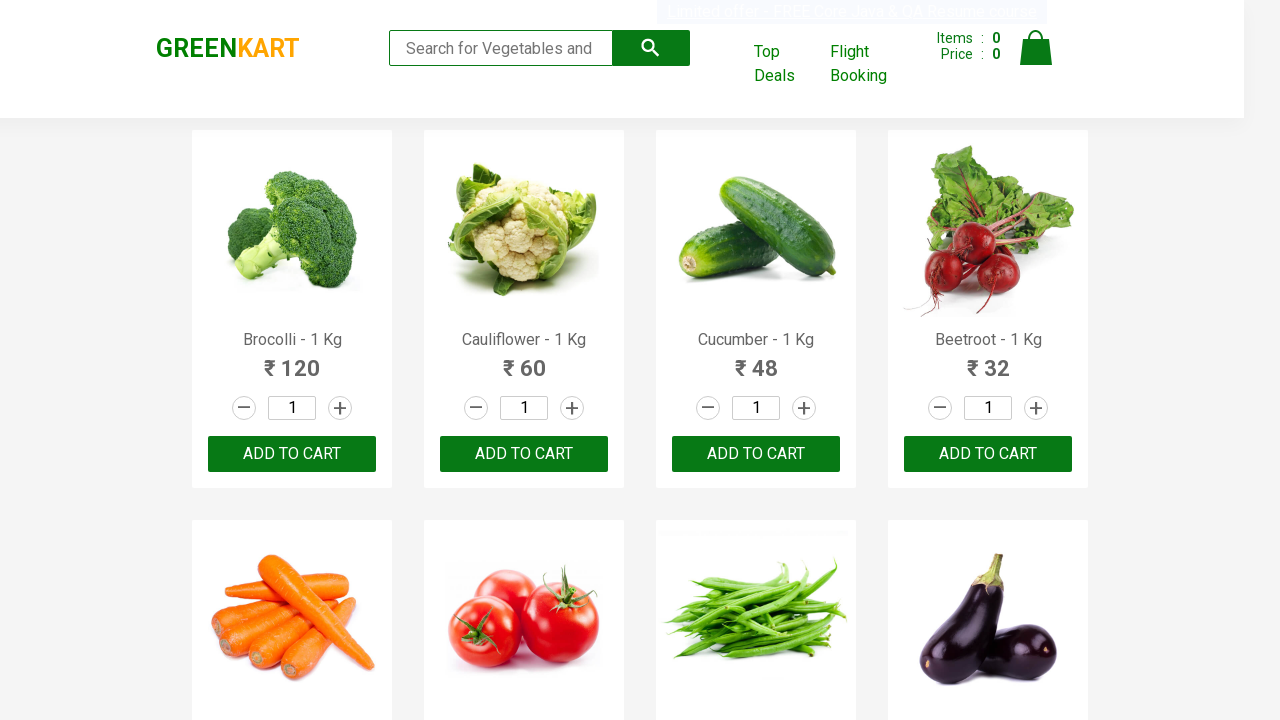

Waited for product list to load
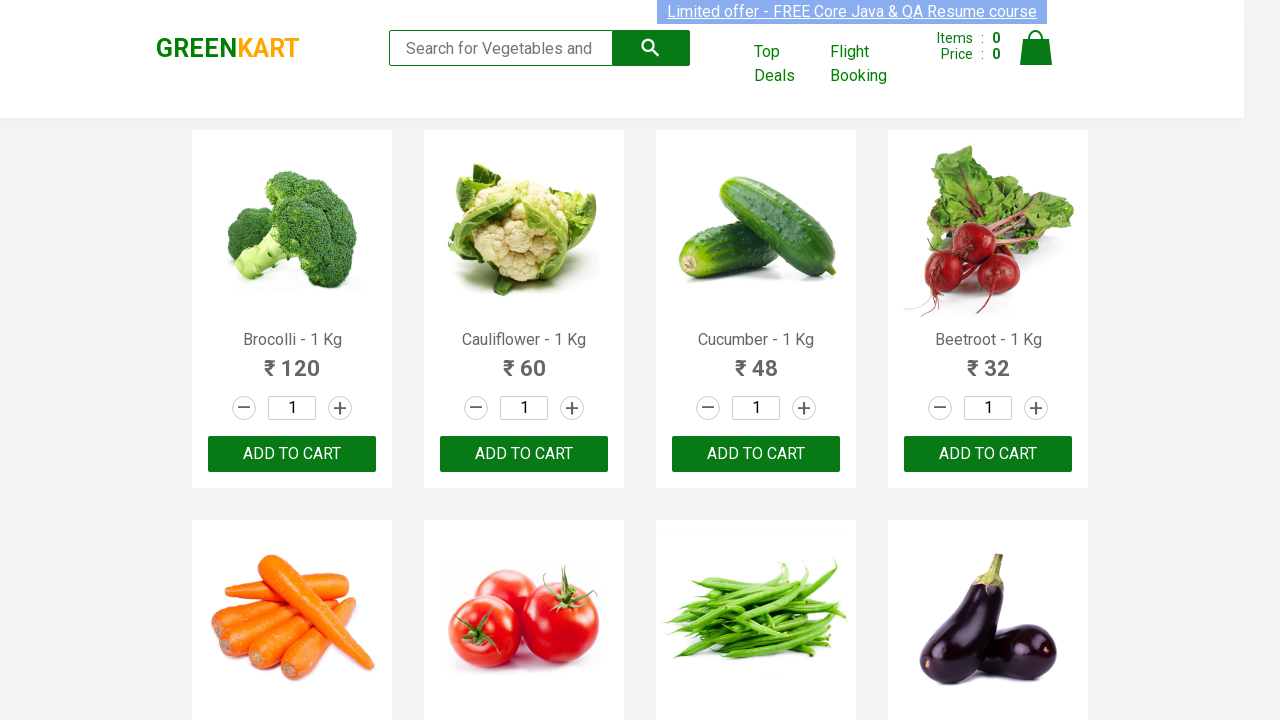

Retrieved all product elements from page
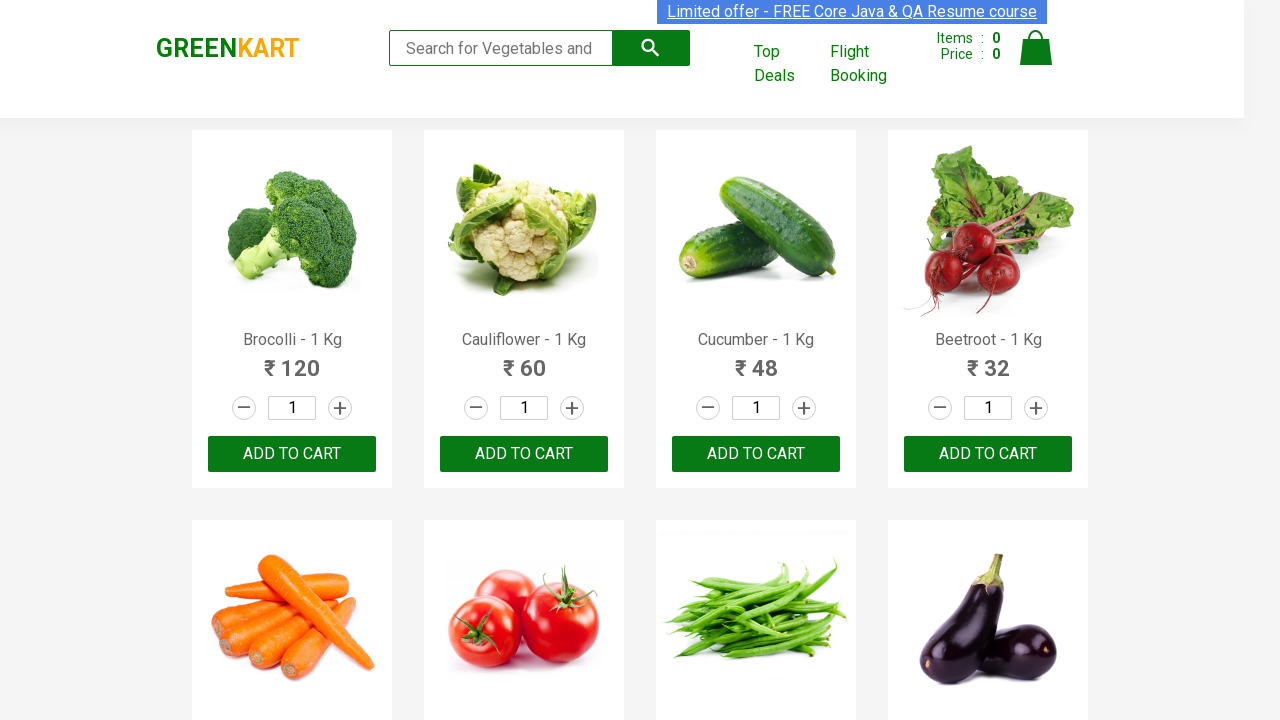

Added 'Brocolli' to cart at (292, 454) on div.product-action button >> nth=0
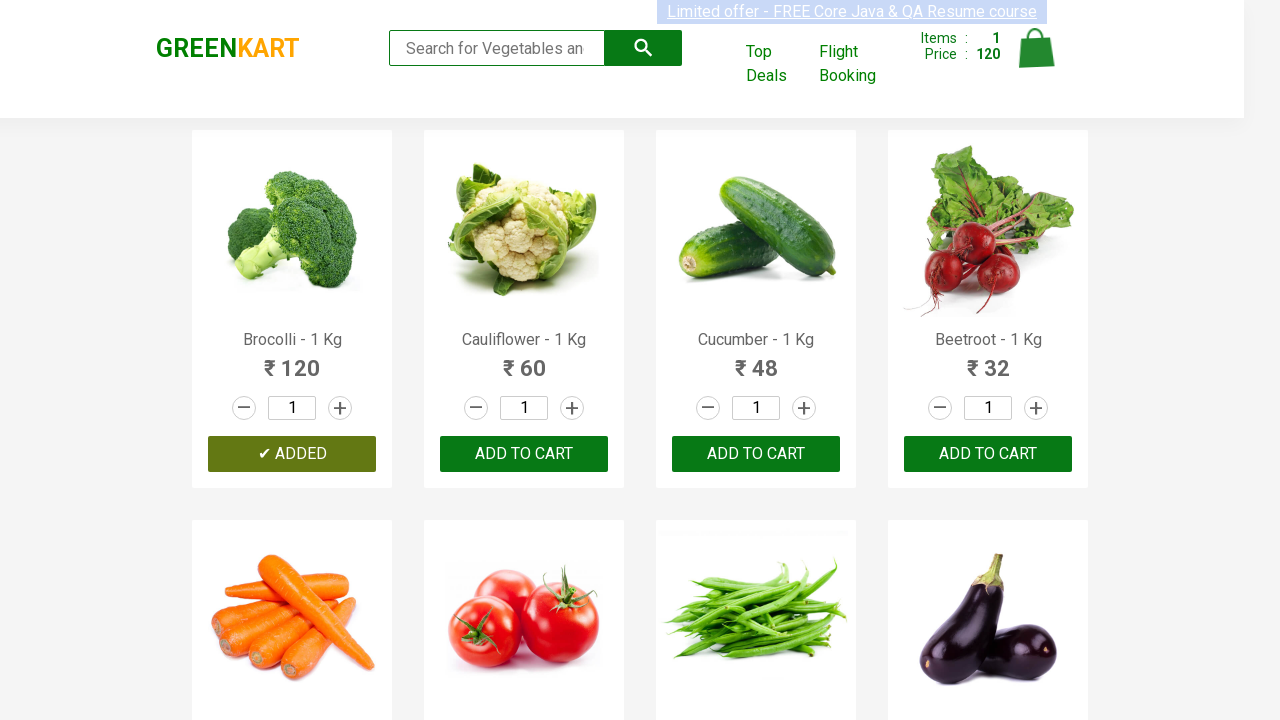

Added 'Cucumber' to cart at (756, 454) on div.product-action button >> nth=2
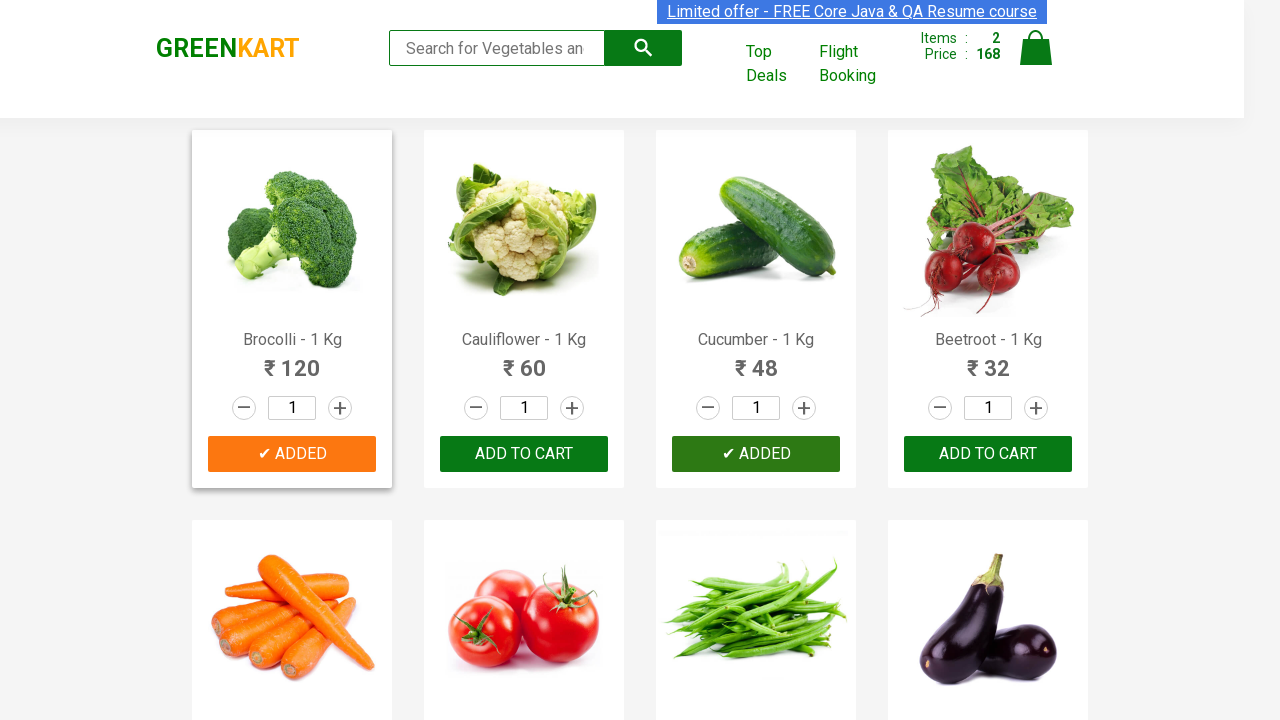

Added 'Beetroot' to cart at (988, 454) on div.product-action button >> nth=3
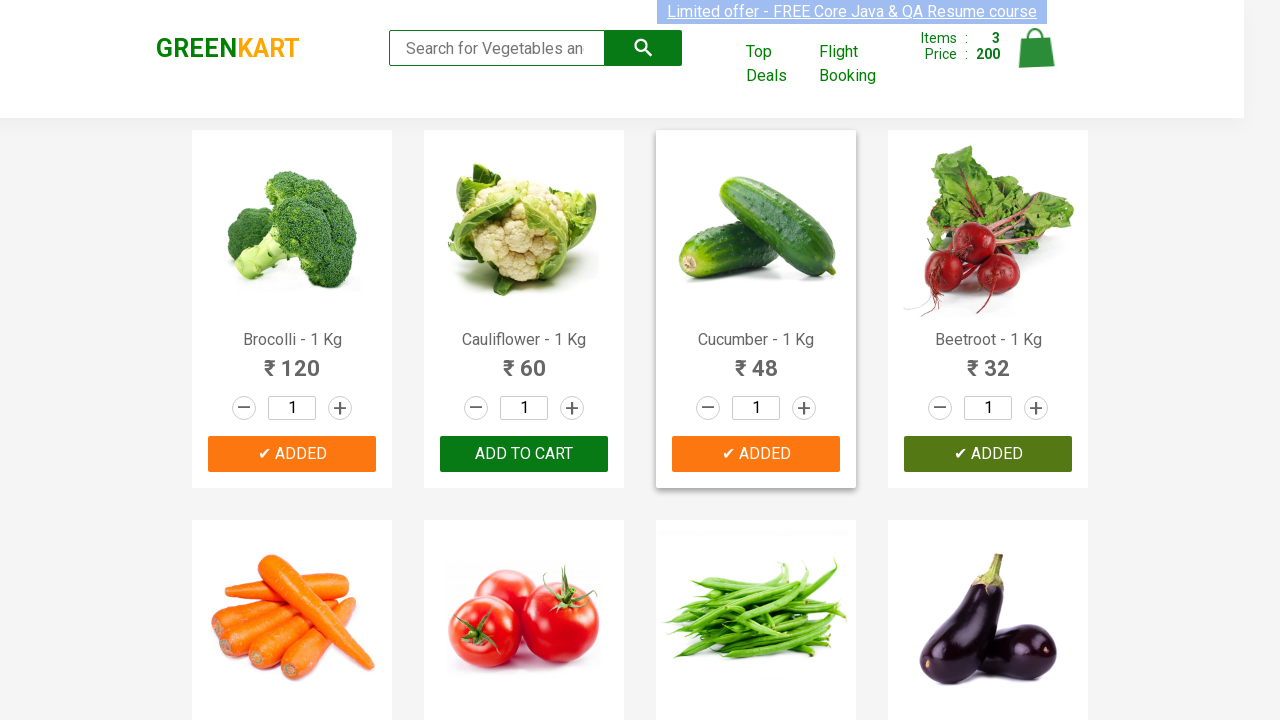

Added 'Carrot' to cart at (292, 360) on div.product-action button >> nth=4
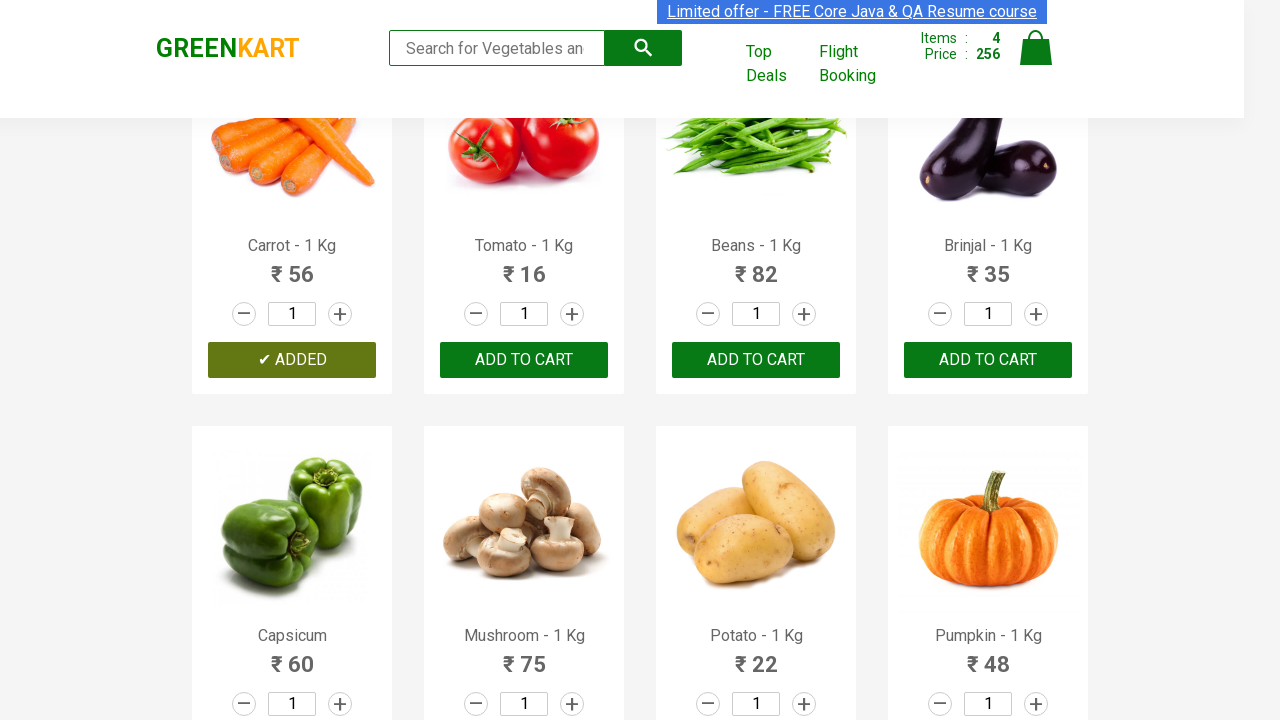

Added 'Potato' to cart at (756, 360) on div.product-action button >> nth=10
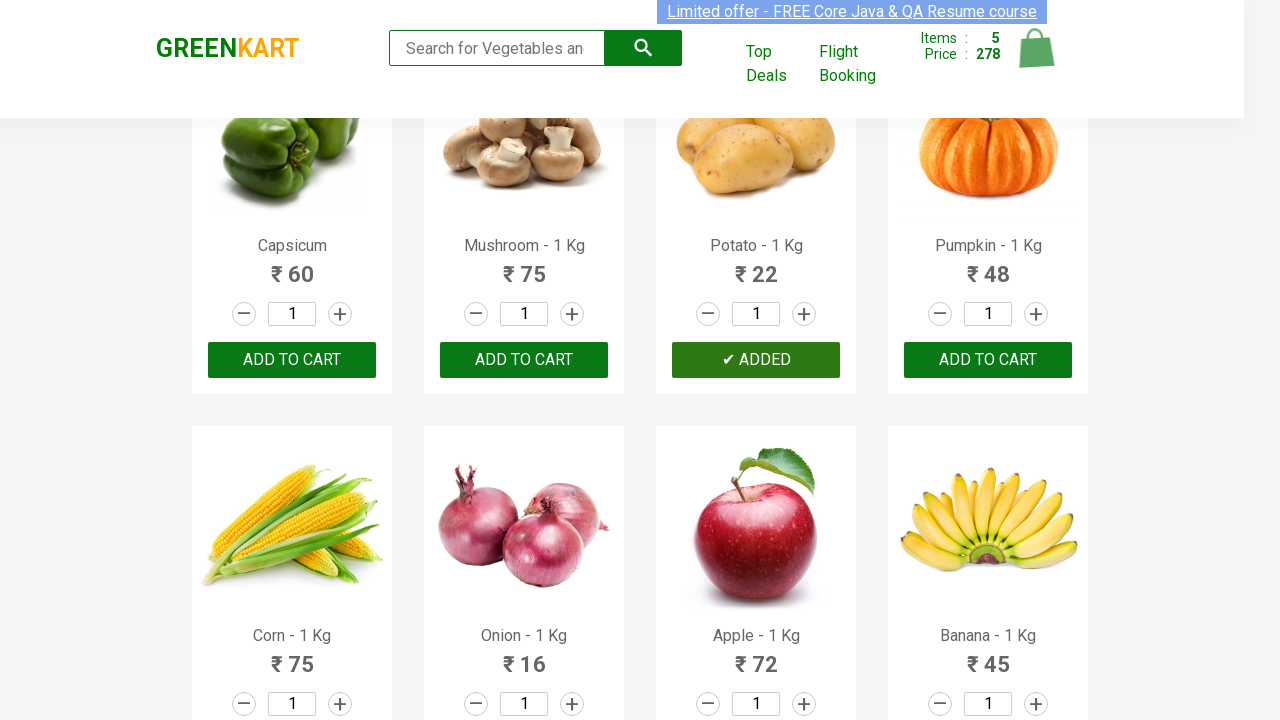

Added 'Banana' to cart at (988, 360) on div.product-action button >> nth=15
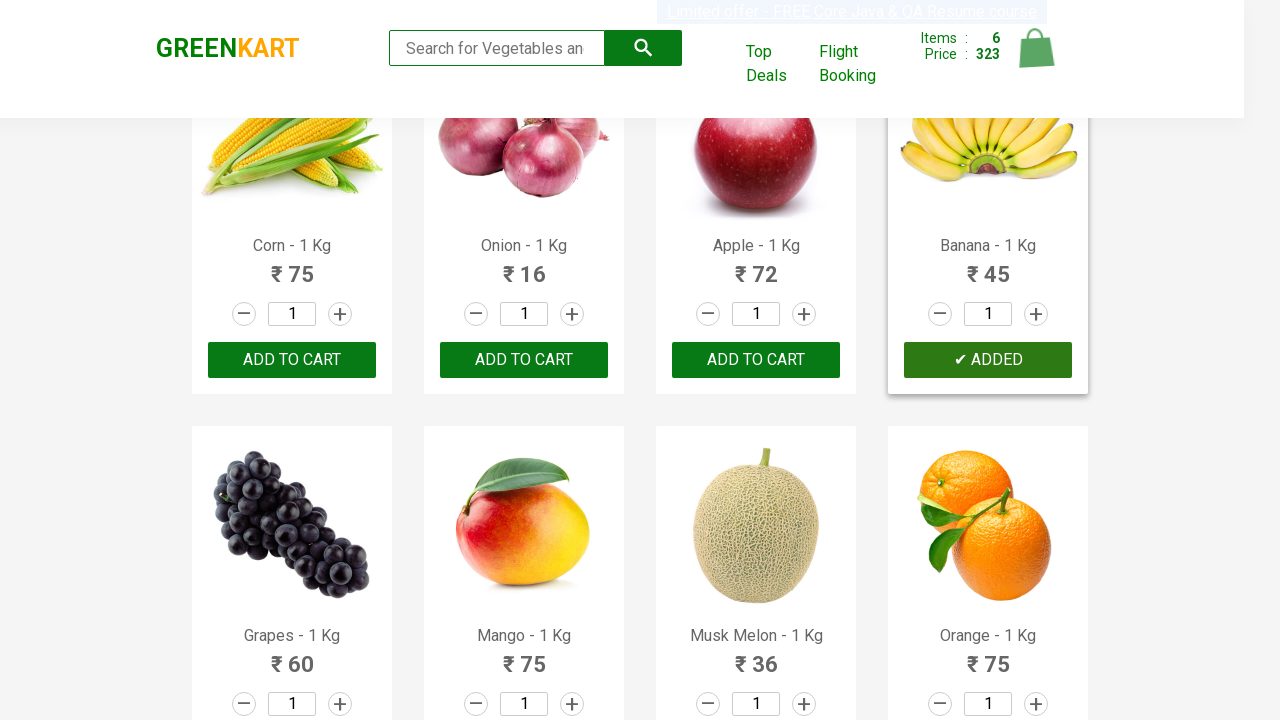

Added 'Orange' to cart at (988, 360) on div.product-action button >> nth=19
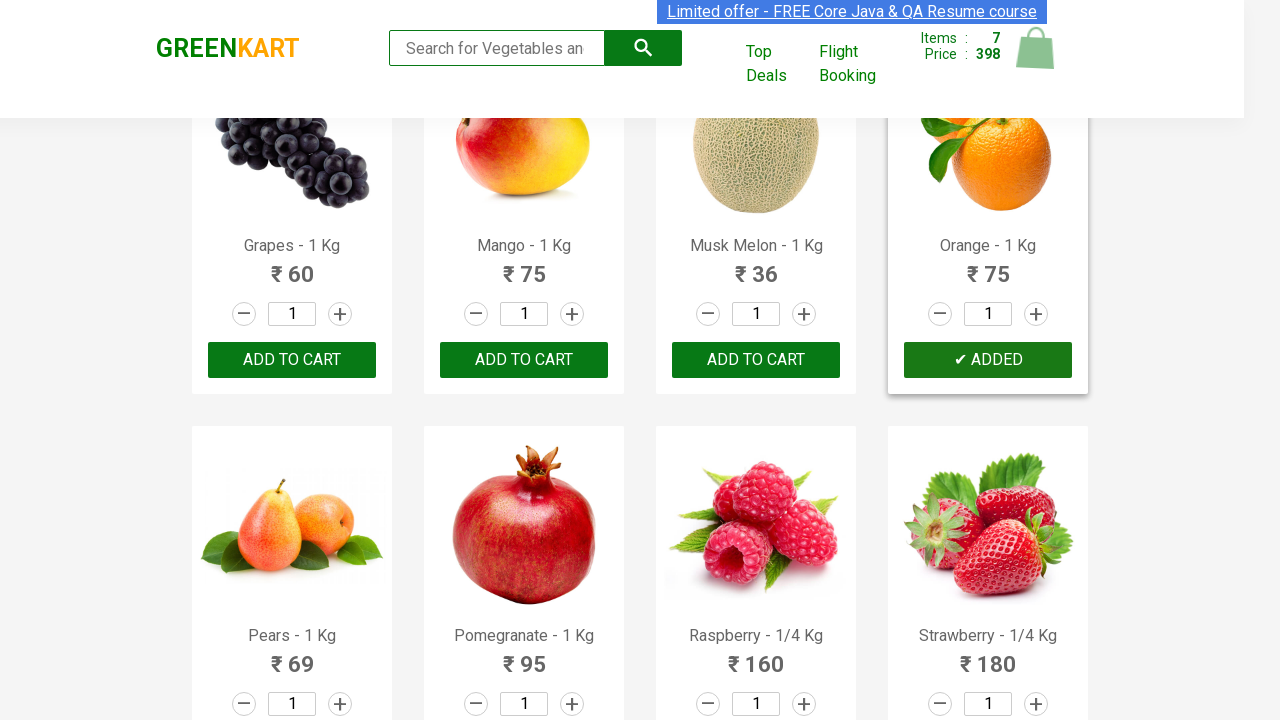

Added 'Pomegranate' to cart at (524, 360) on div.product-action button >> nth=21
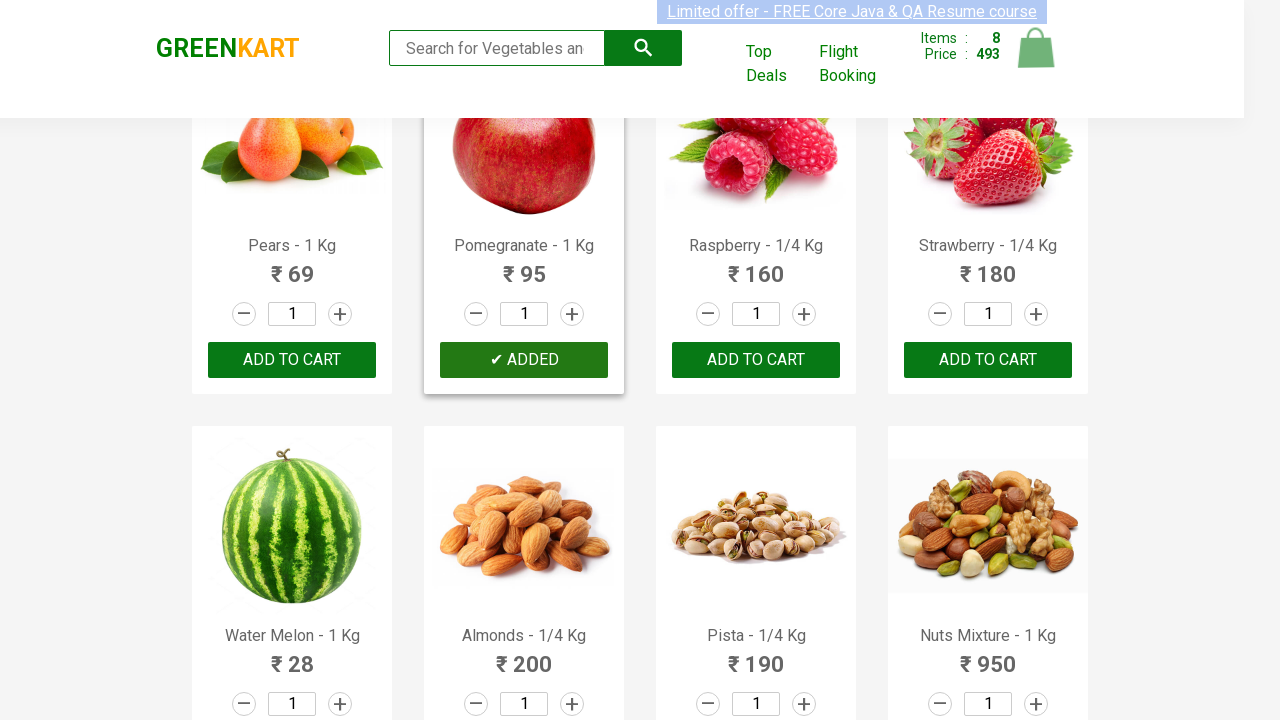

Clicked cart icon to open shopping cart at (1036, 59) on a.cart-icon
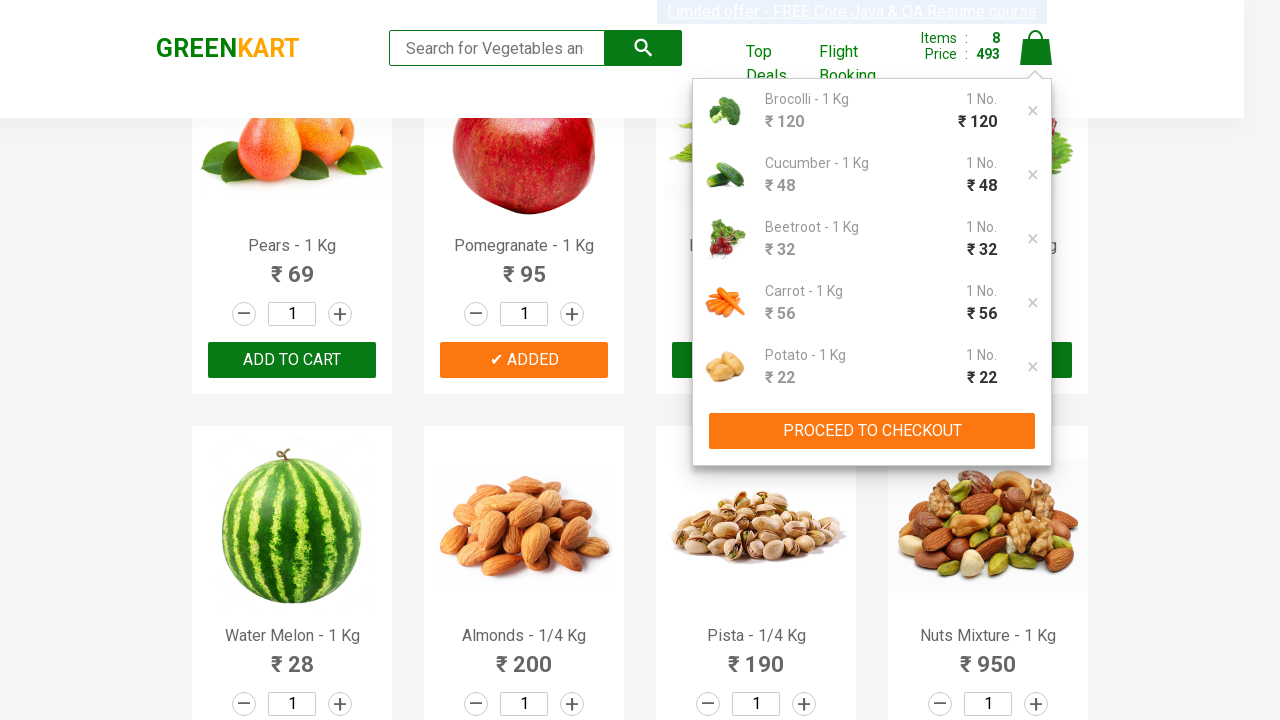

Clicked proceed to checkout button at (872, 431) on button:has-text('PROCEED TO CHECKOUT')
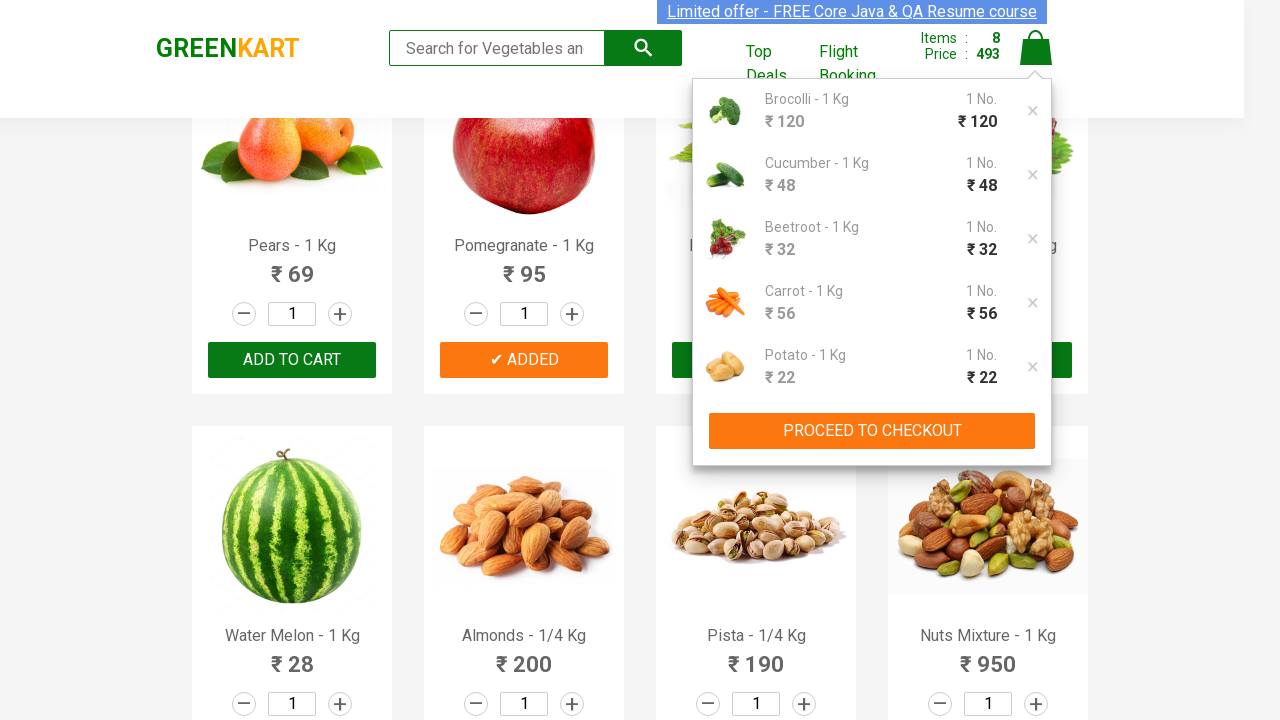

Entered promo code 'rahulshettyacademy' on input.promoCode
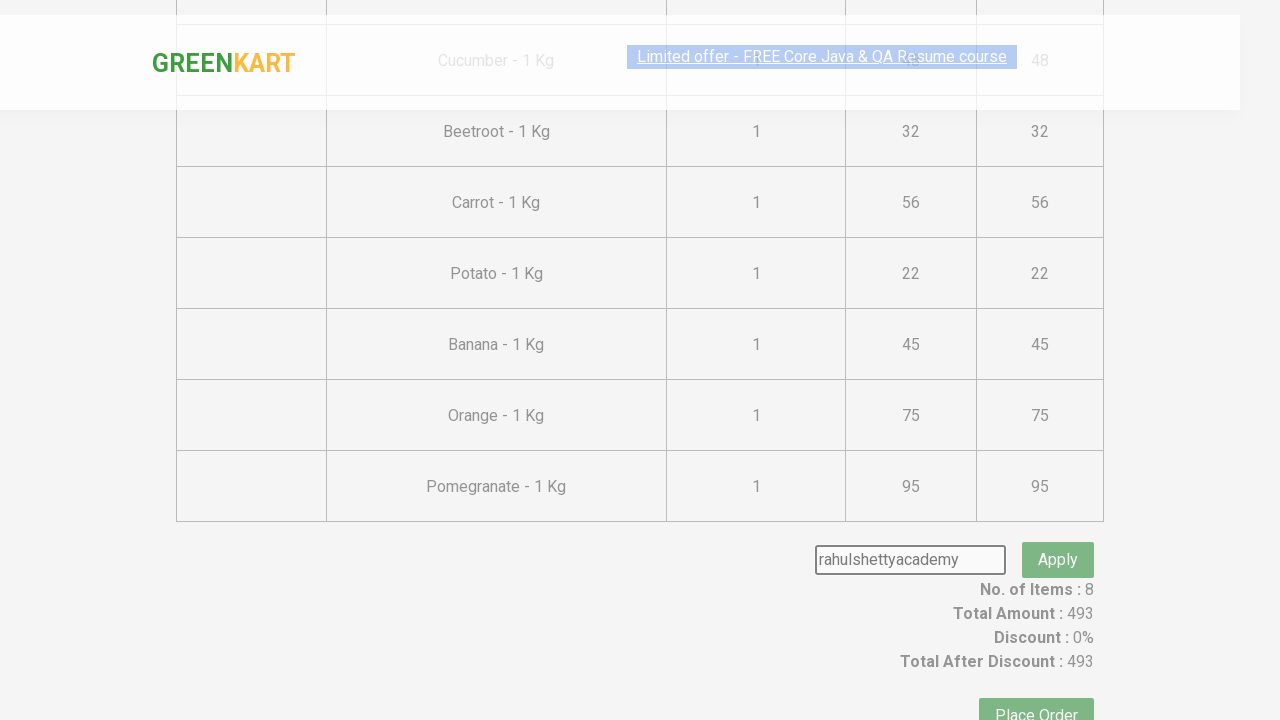

Clicked apply promo button at (1058, 530) on button.promoBtn
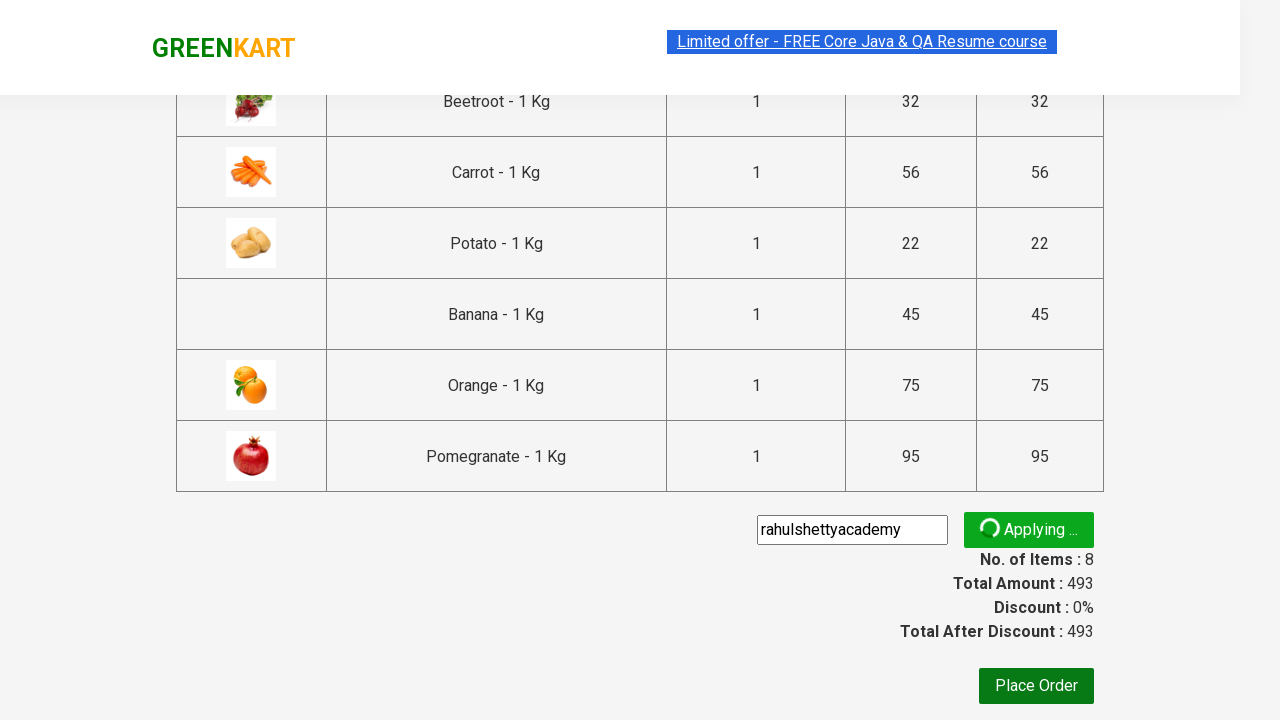

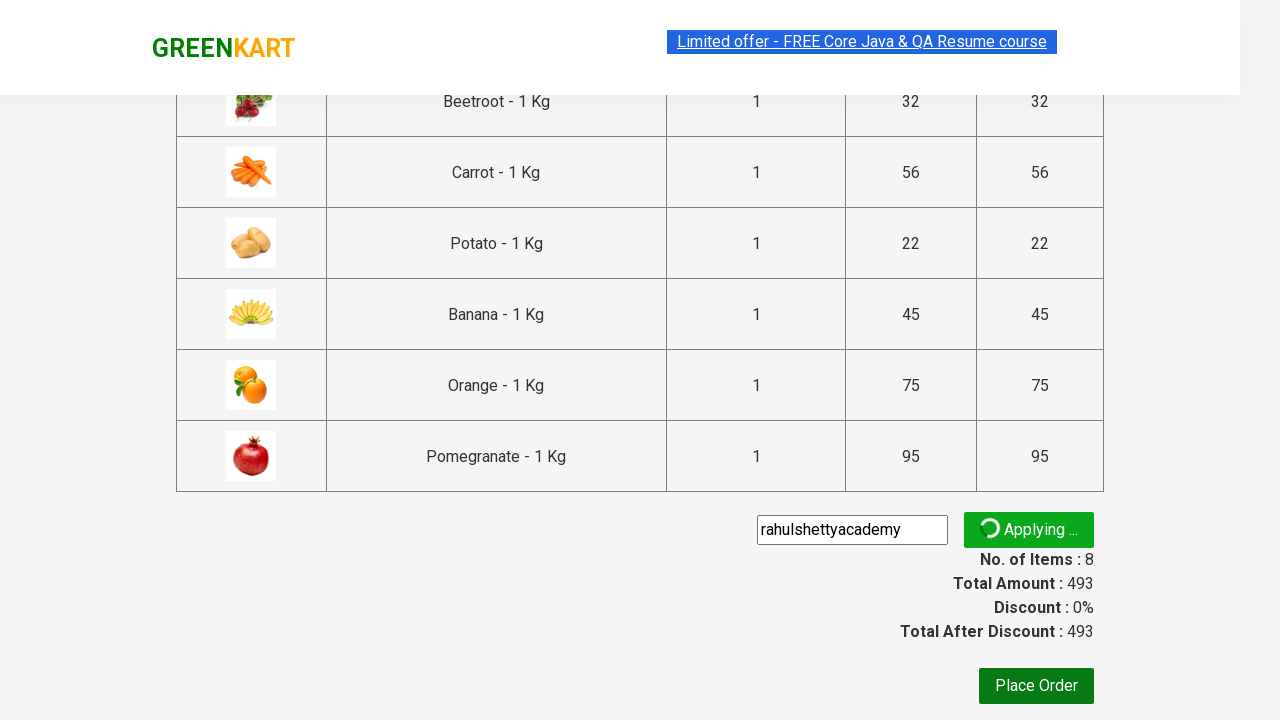